Solves a mathematical captcha by calculating a formula based on a value from the page, then fills the answer and submits the form with checkbox and radio button selections

Starting URL: https://suninjuly.github.io/math.html

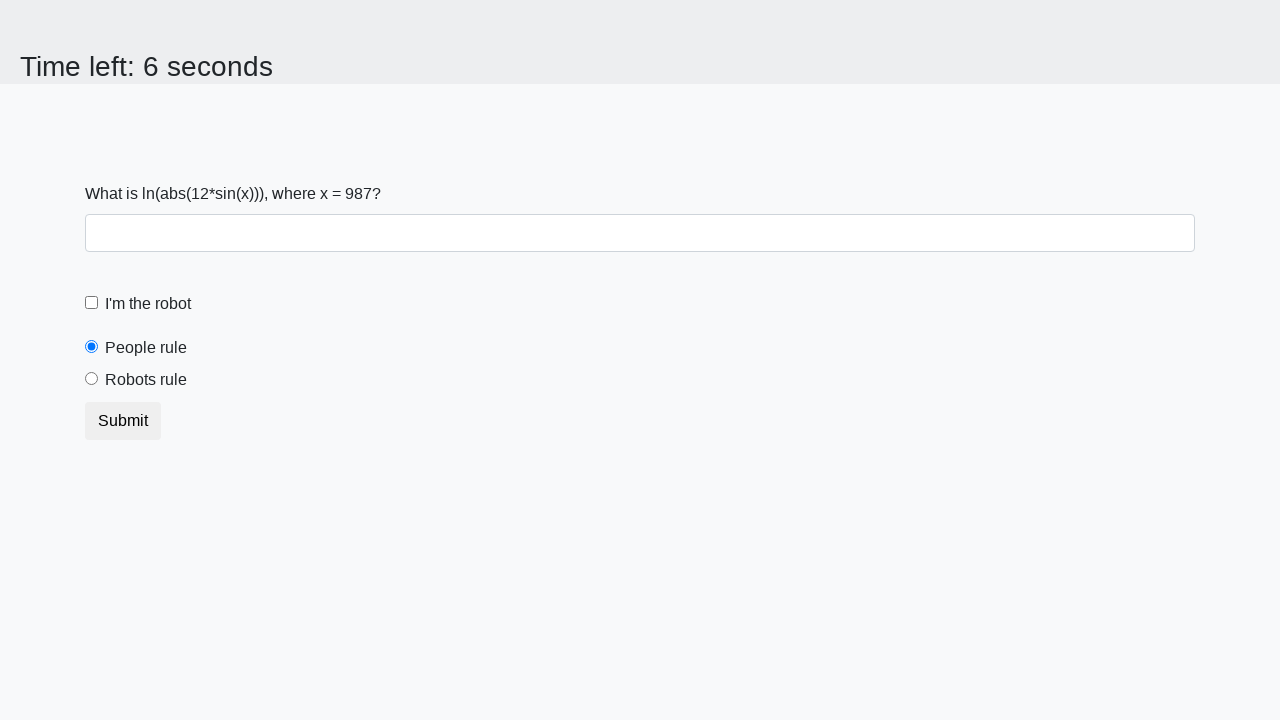

Located the input value element
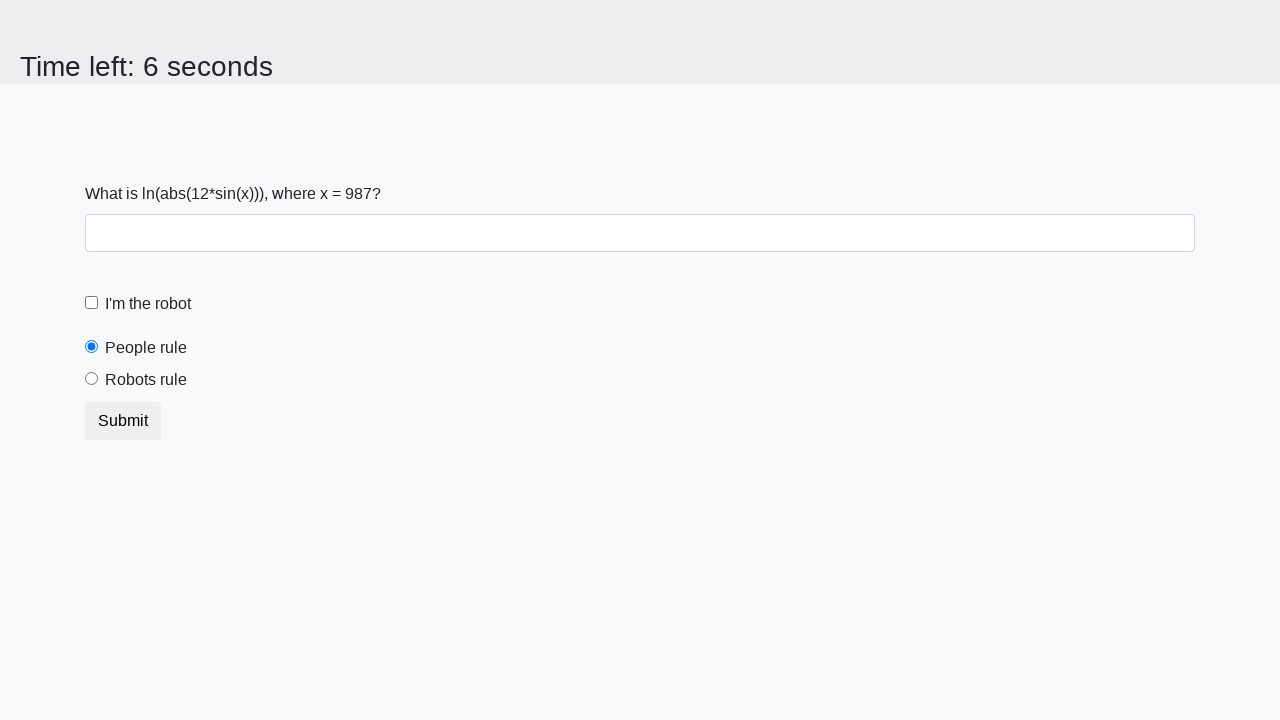

Extracted input value from page: 987
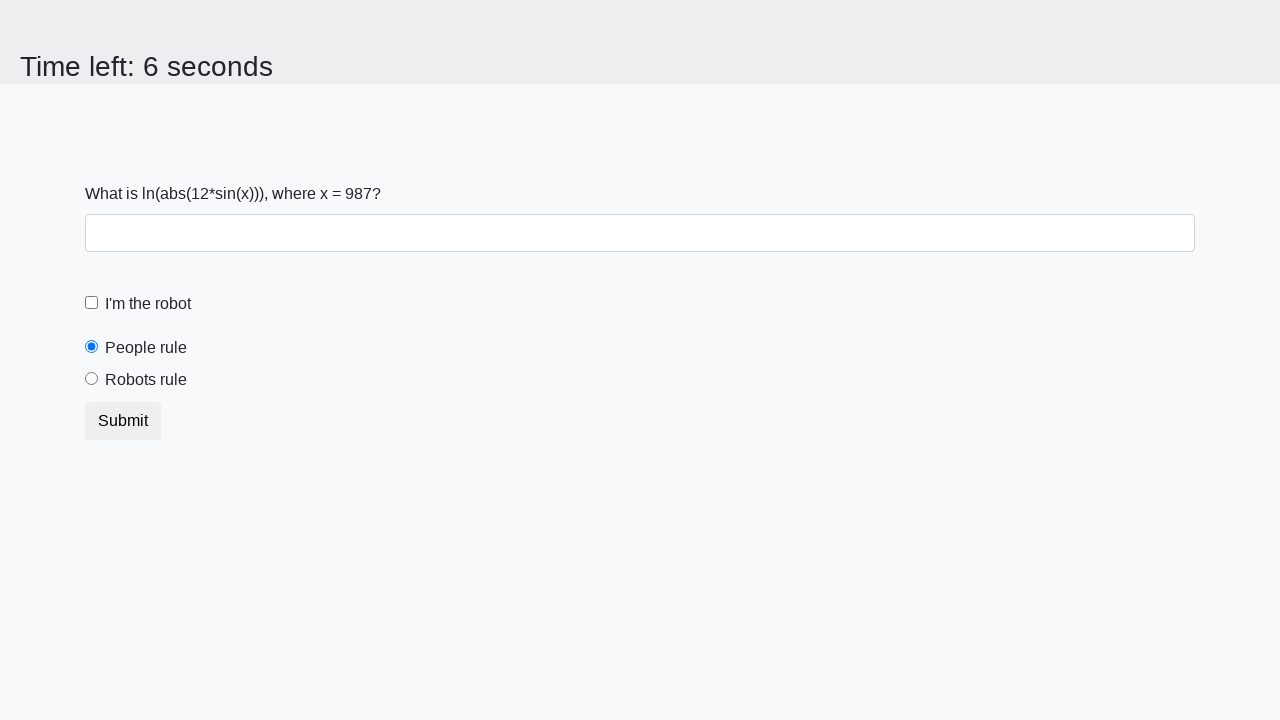

Calculated mathematical formula result: 1.8194836335198616
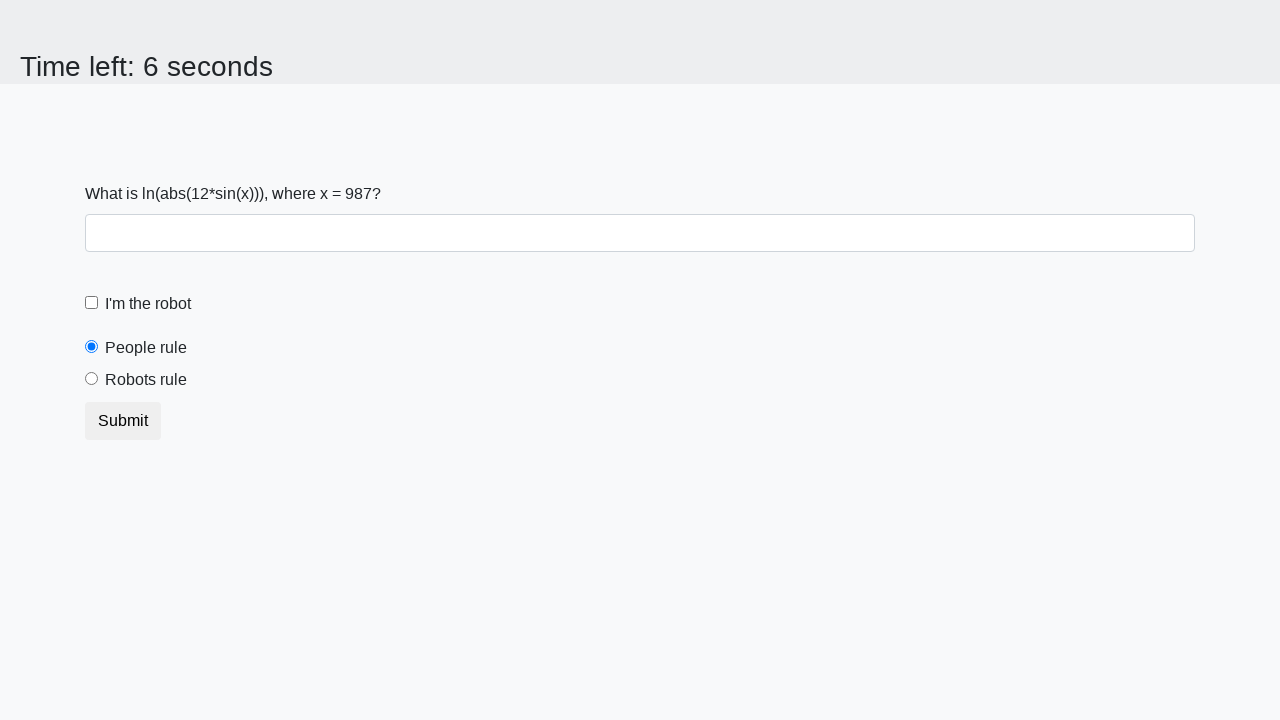

Filled answer field with calculated value: 1.8194836335198616 on #answer
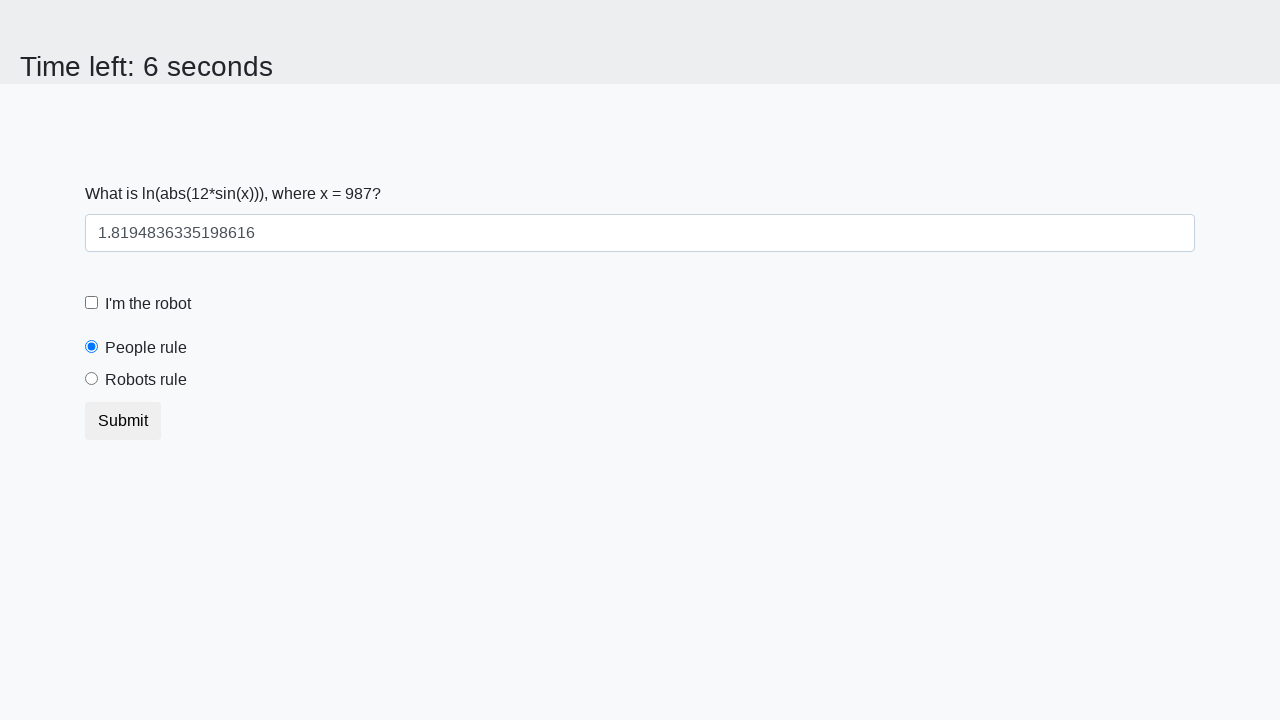

Clicked the robot checkbox at (92, 303) on [id='robotCheckbox']
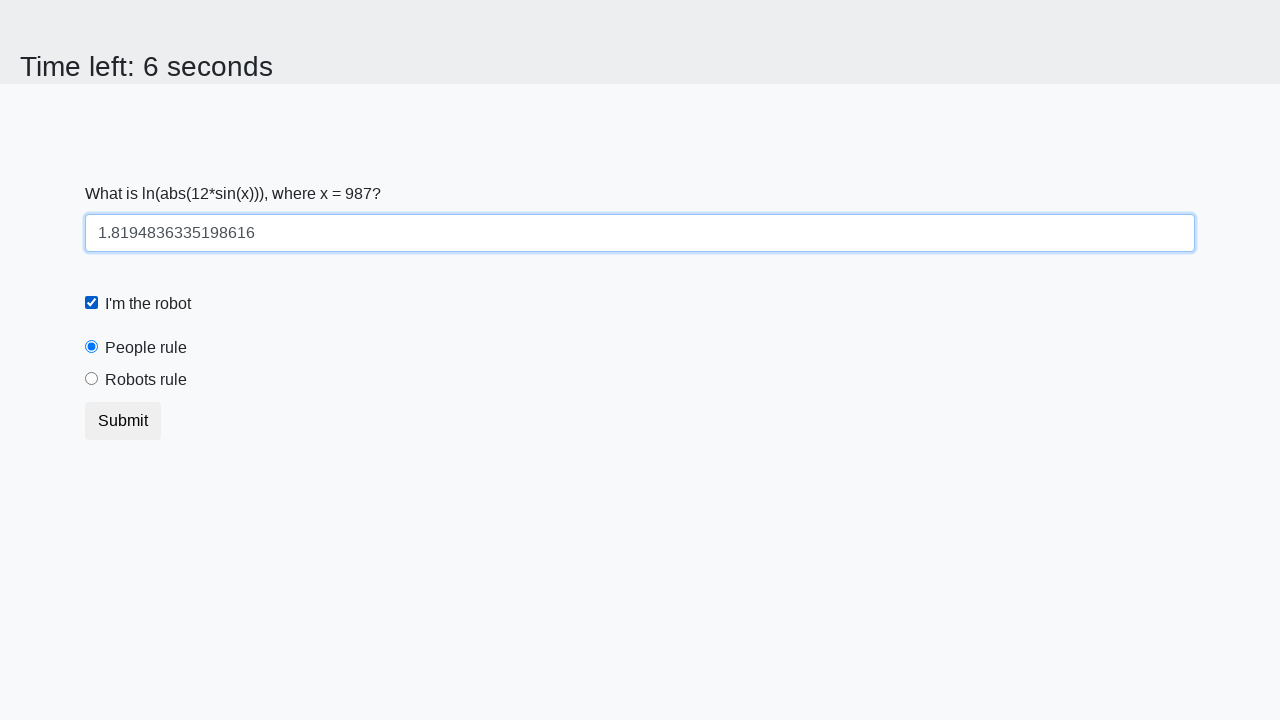

Clicked the robots rule radio button at (146, 380) on [for='robotsRule']
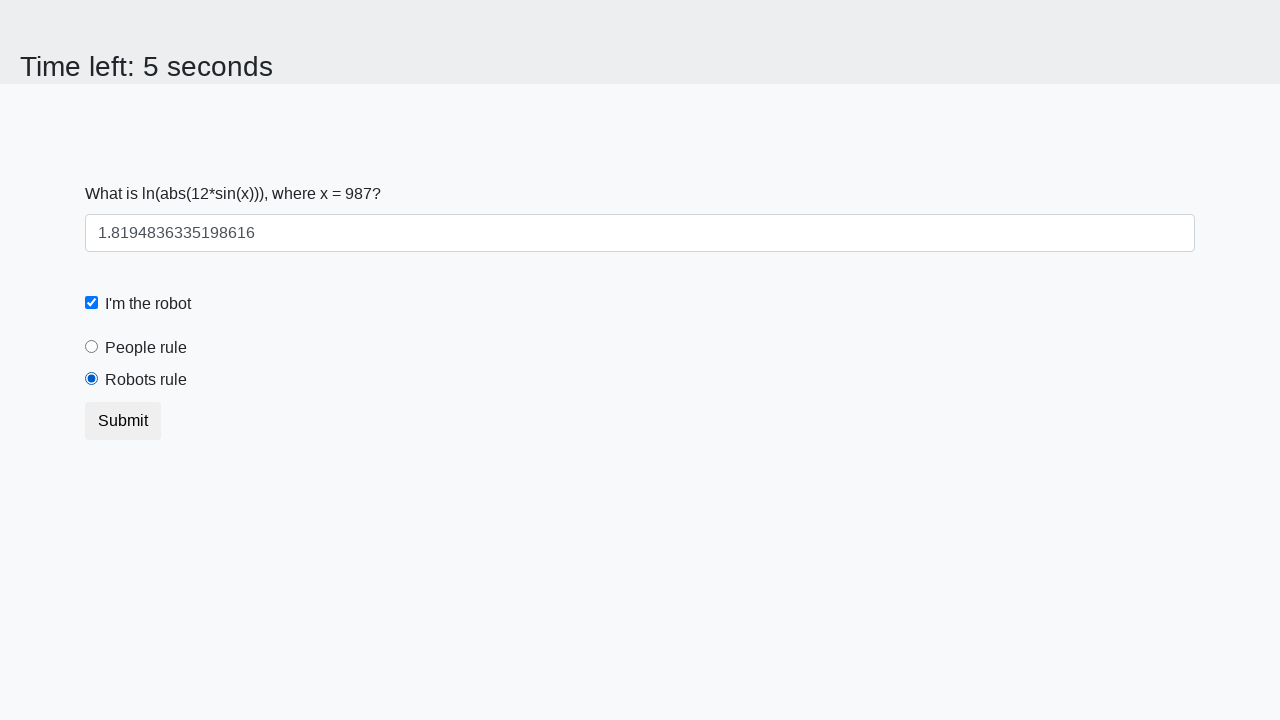

Clicked submit button to complete form at (123, 421) on [type='submit']
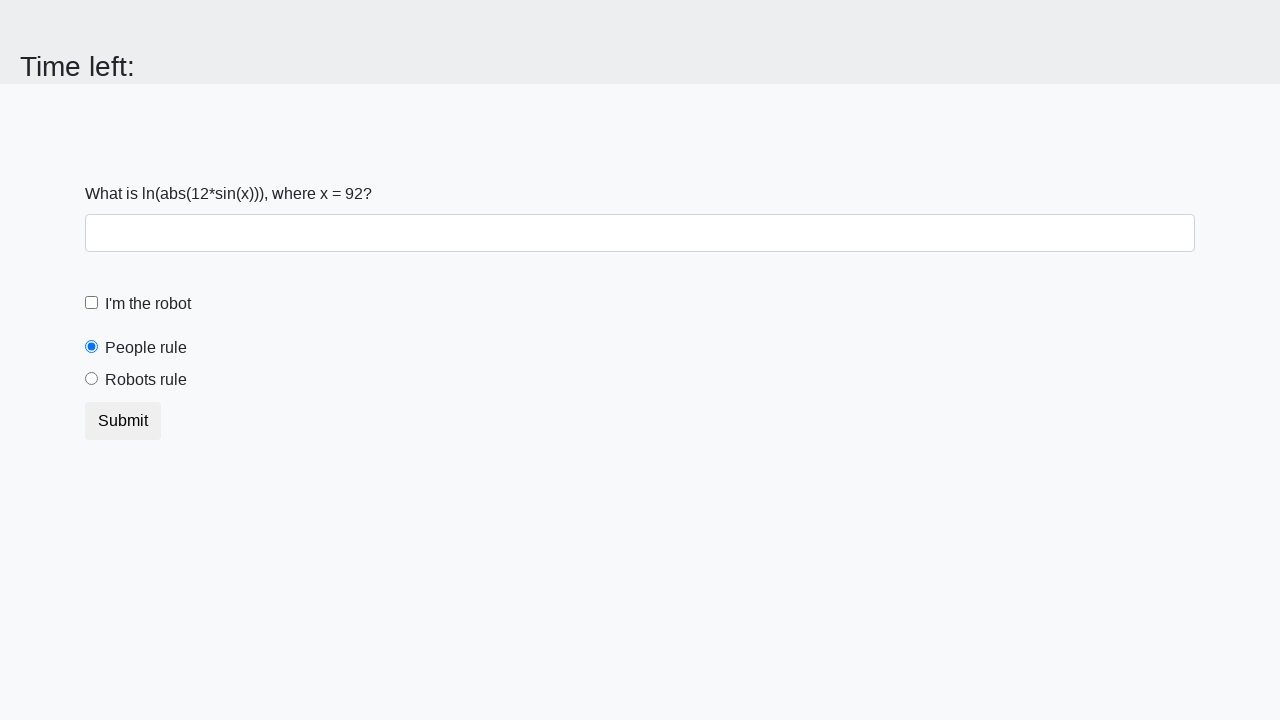

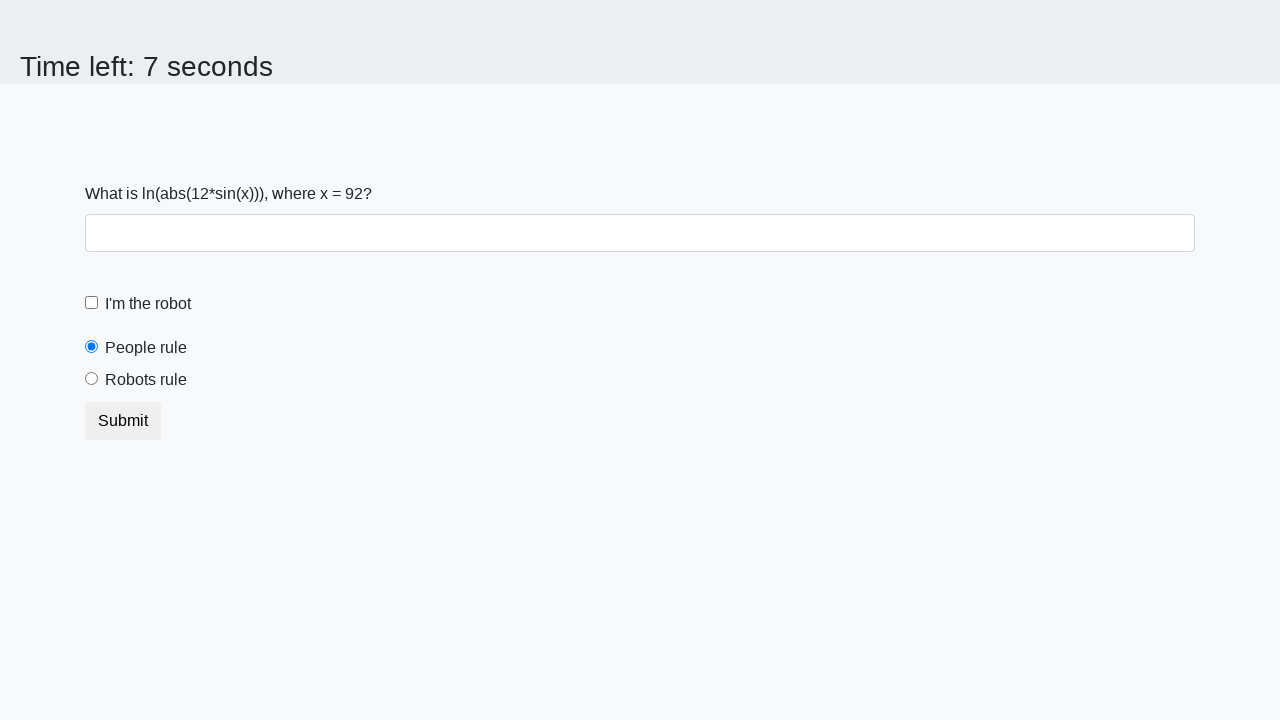